Tests file upload functionality by selecting a file and submitting the upload form on the-internet.herokuapp.com

Starting URL: https://the-internet.herokuapp.com/upload

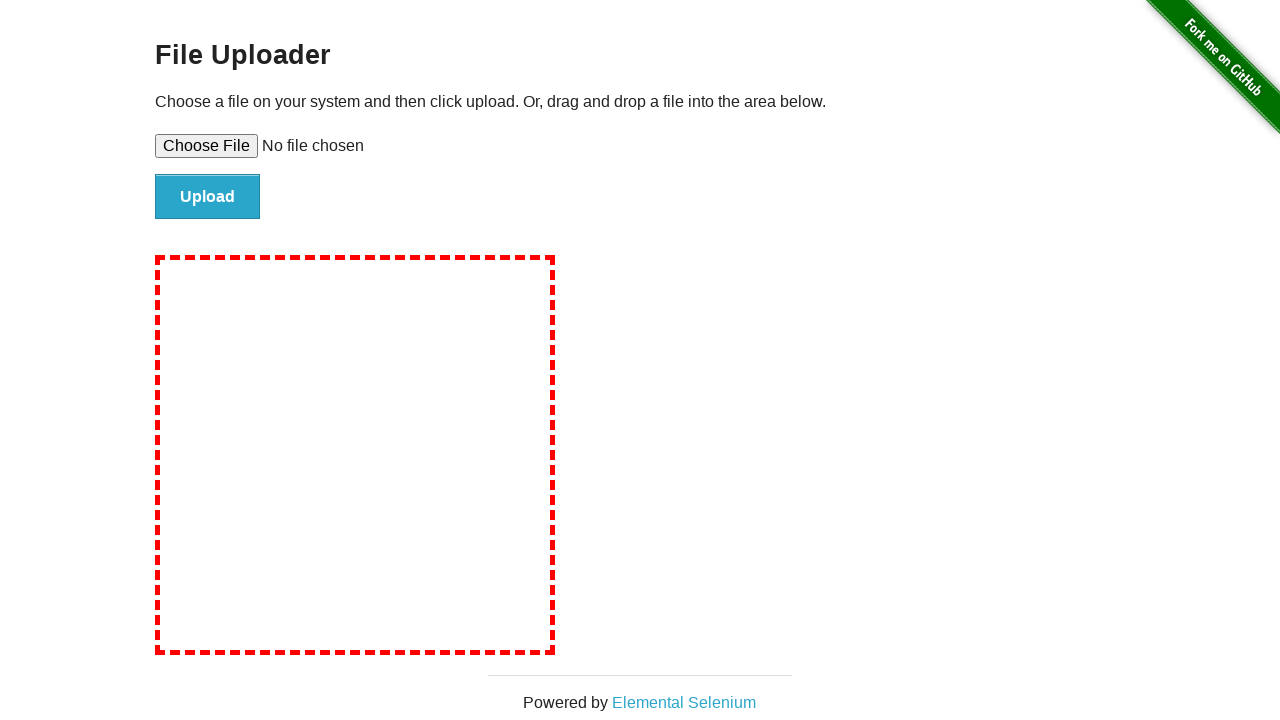

Created temporary test file for upload
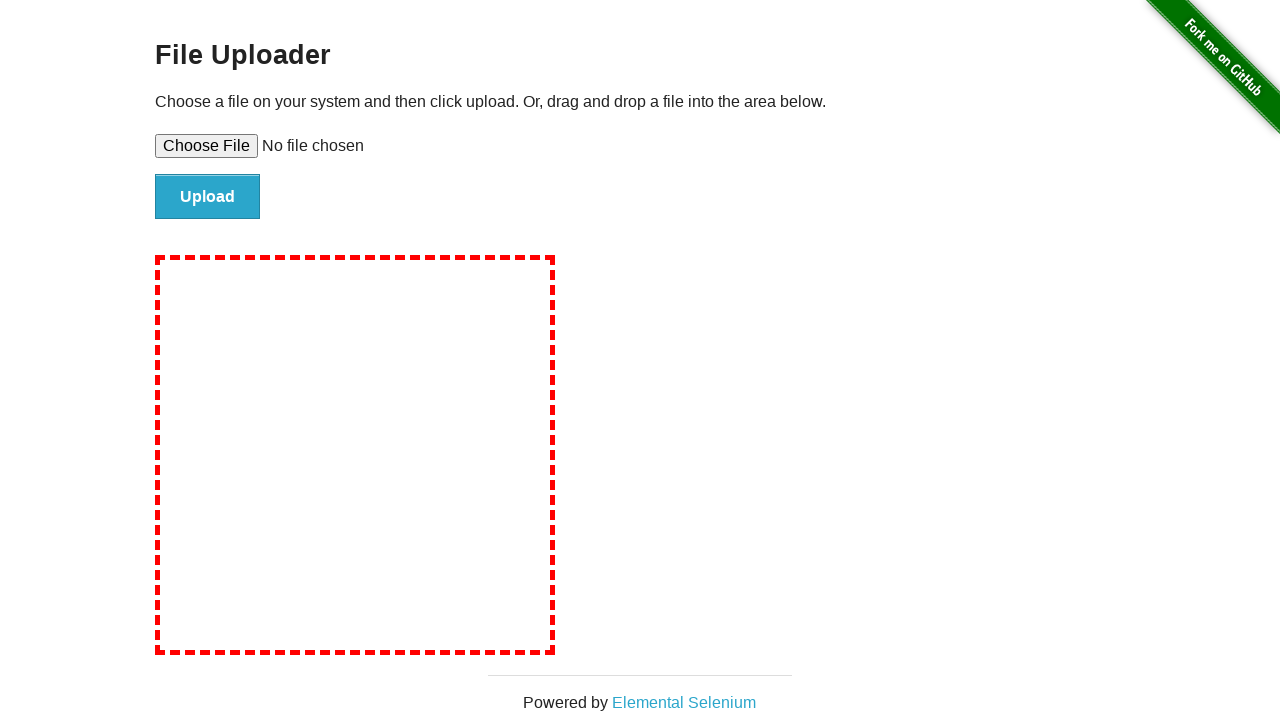

Selected test file in file upload input
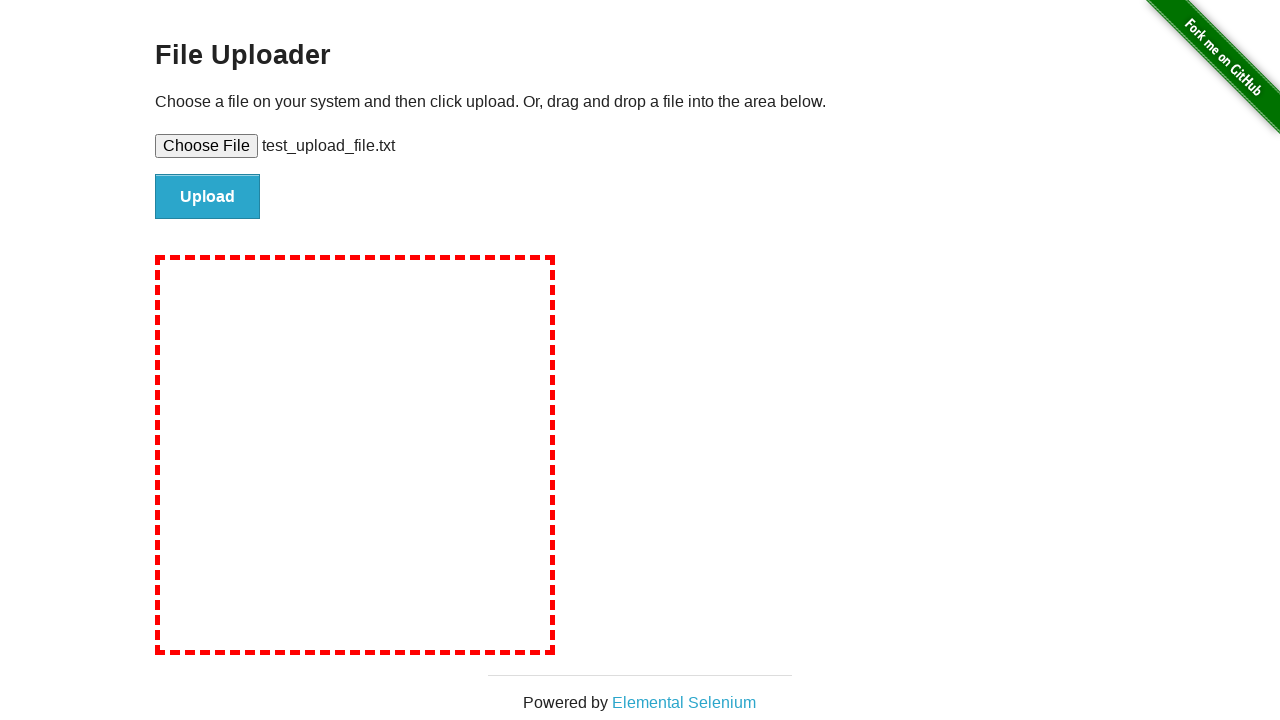

Clicked submit button to upload file at (208, 197) on #file-submit
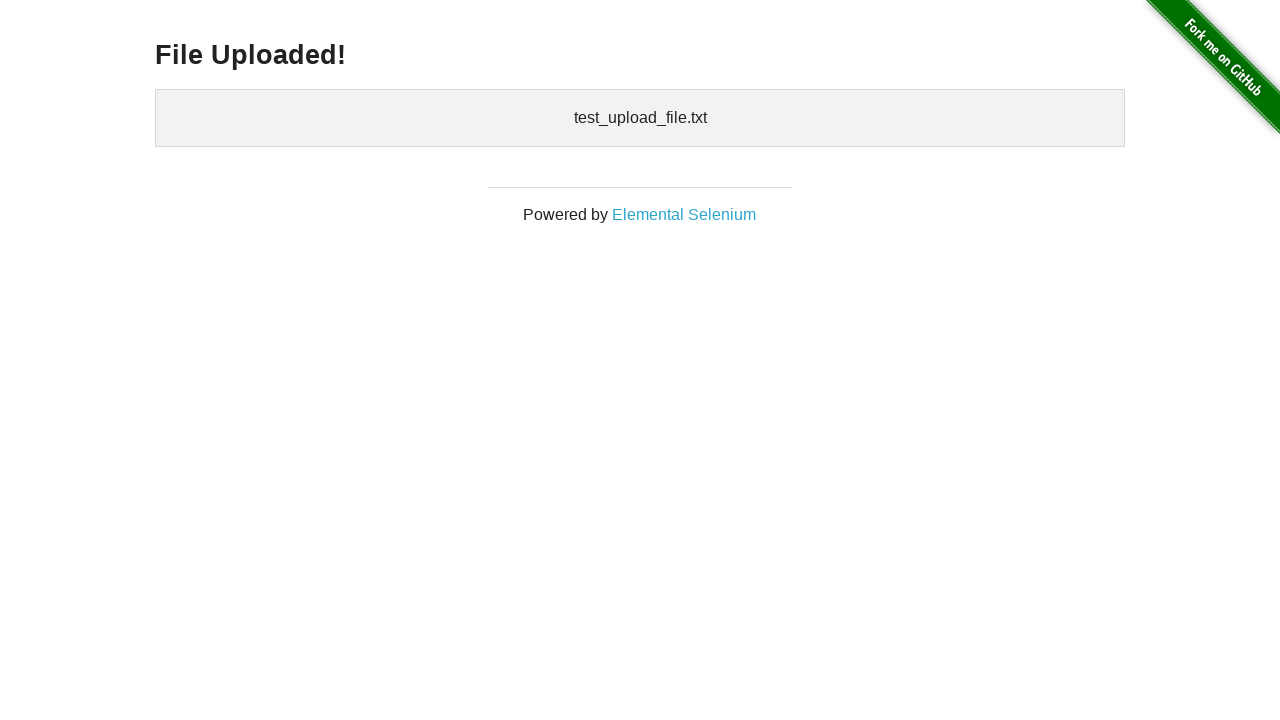

Upload completed and confirmation message appeared
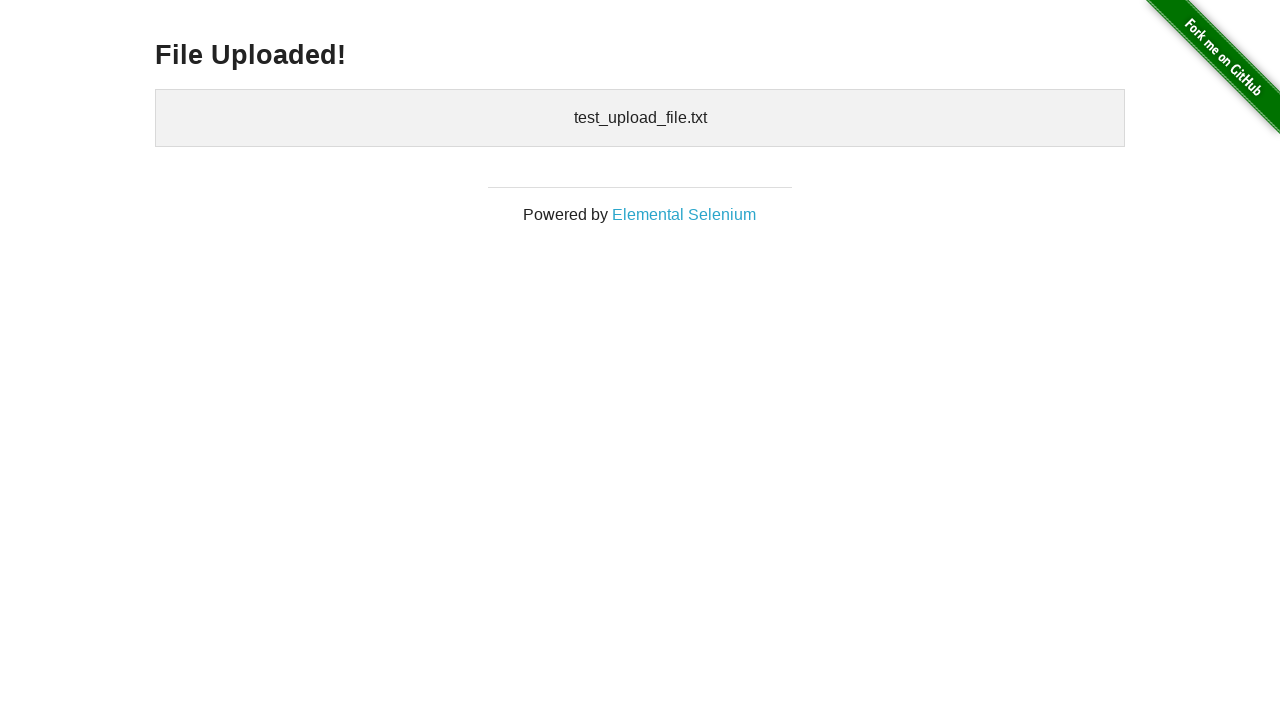

Cleaned up temporary test file
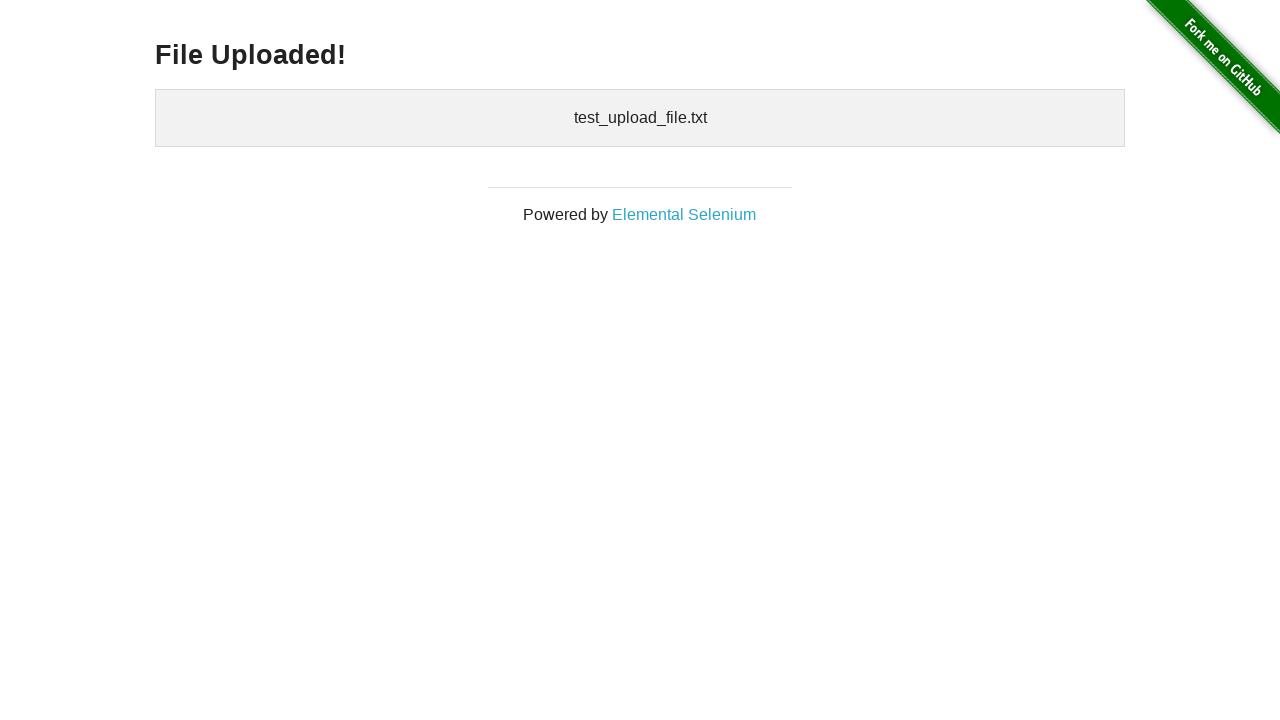

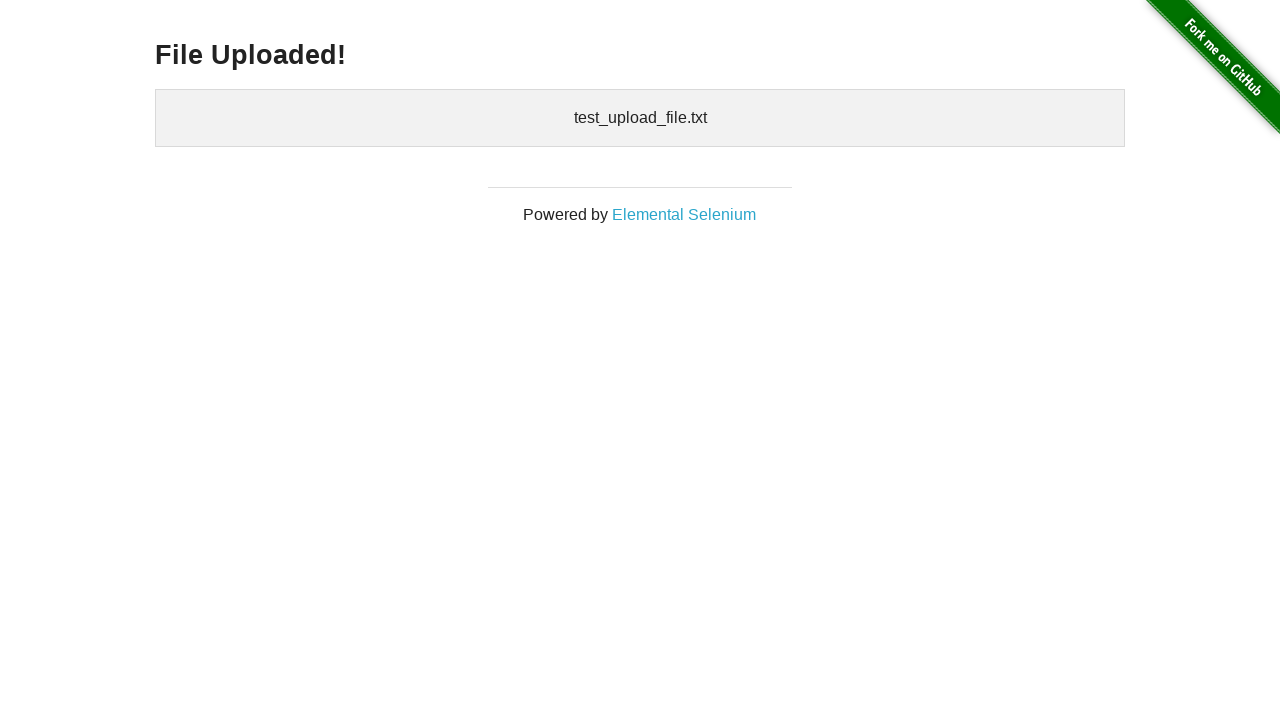